Tests click-and-hold, move, and release mouse actions for drag operation

Starting URL: https://crossbrowsertesting.github.io/drag-and-drop

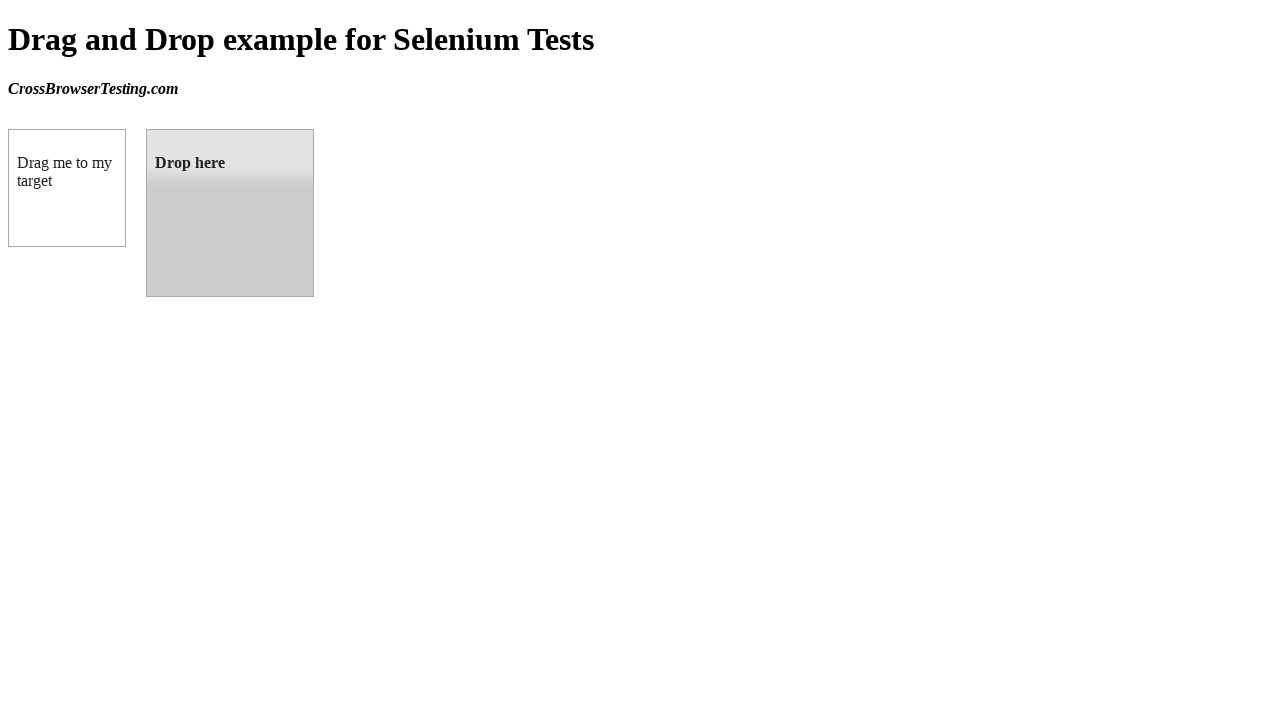

Located source element (draggable box A)
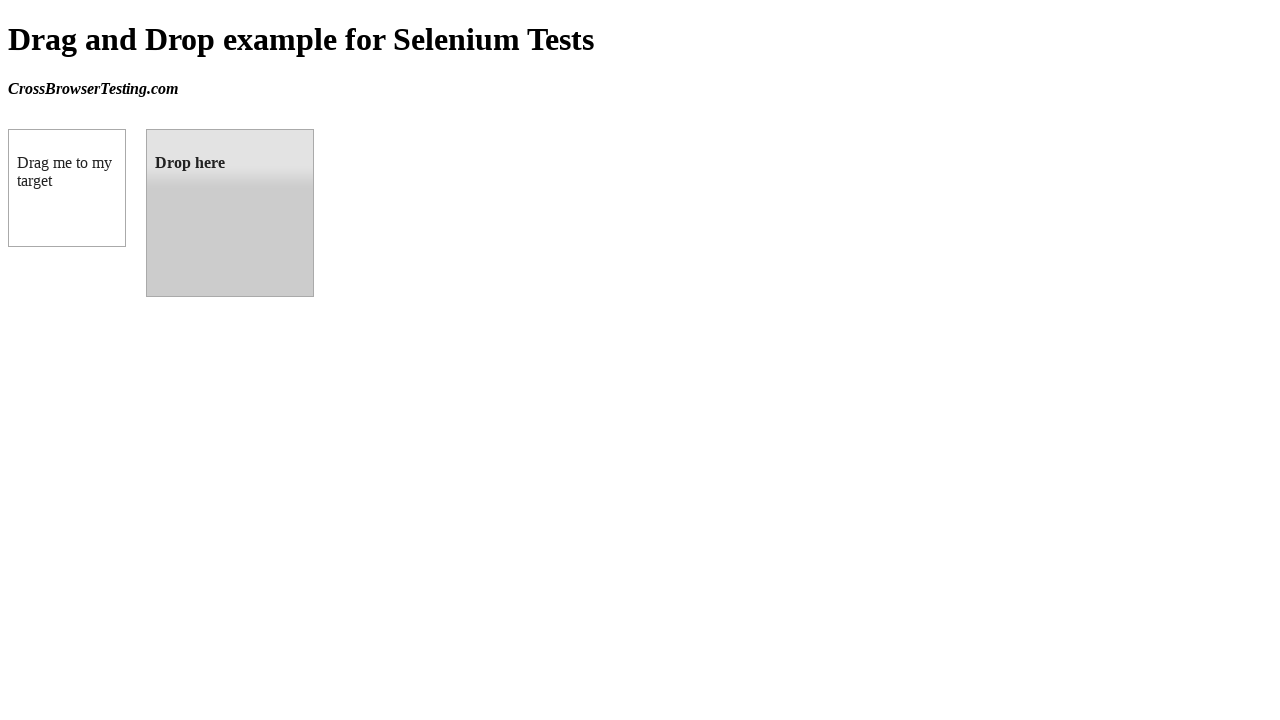

Located target element (droppable box B)
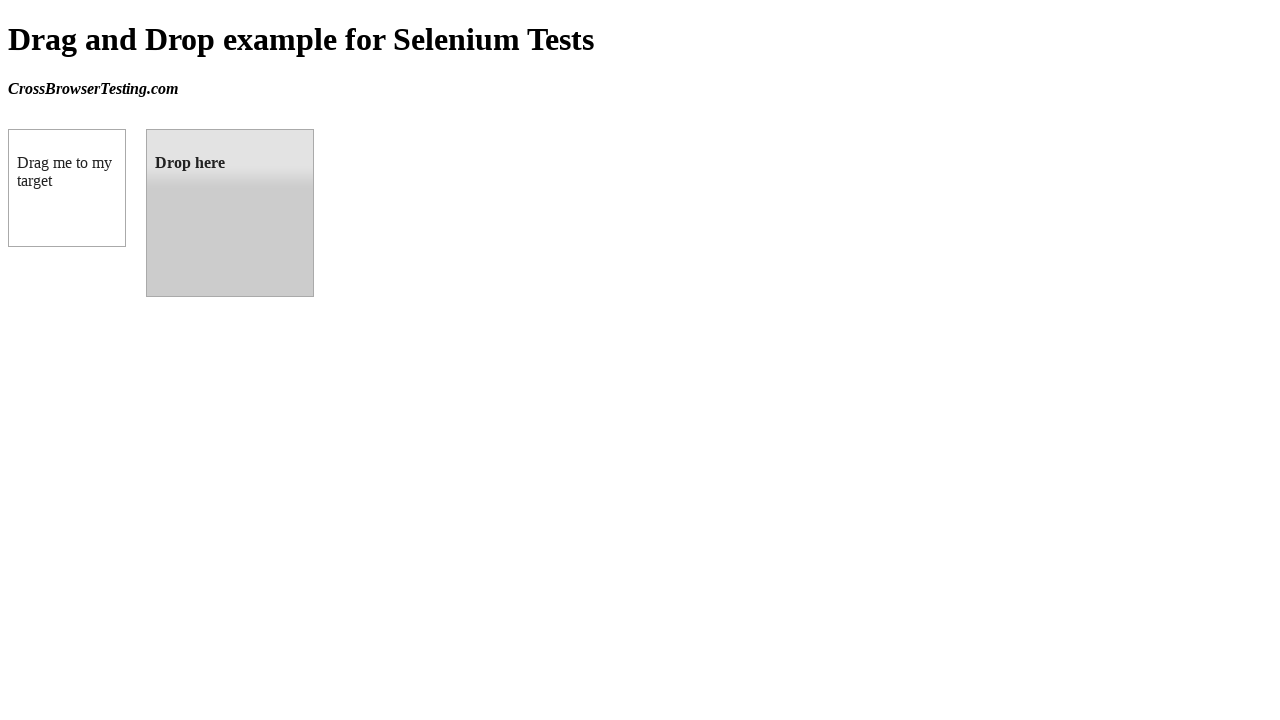

Retrieved bounding box of source element
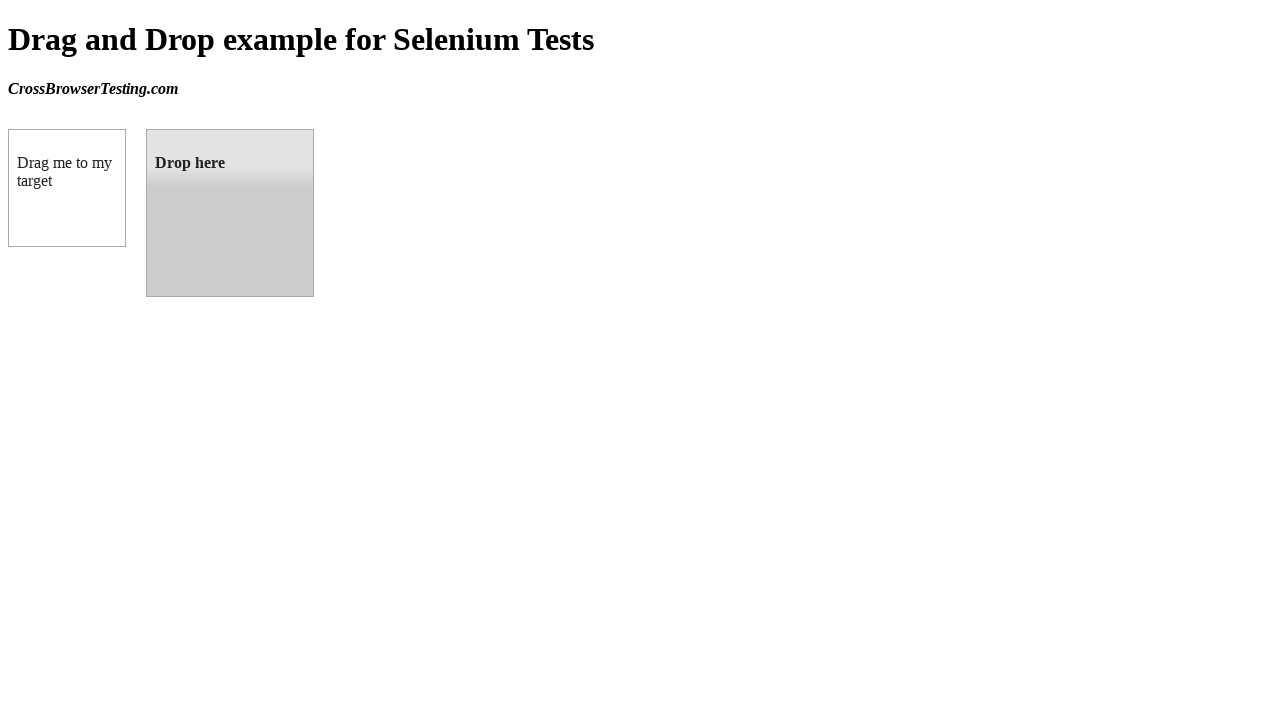

Retrieved bounding box of target element
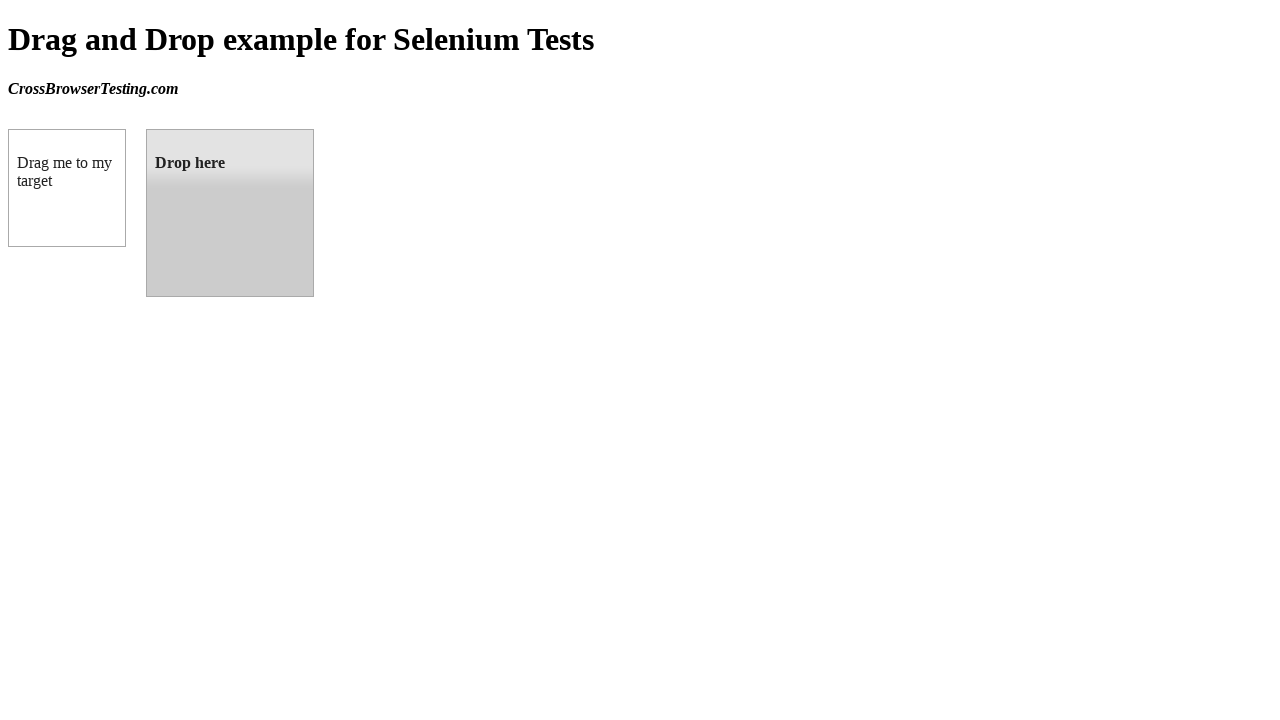

Moved mouse to center of source element at (67, 188)
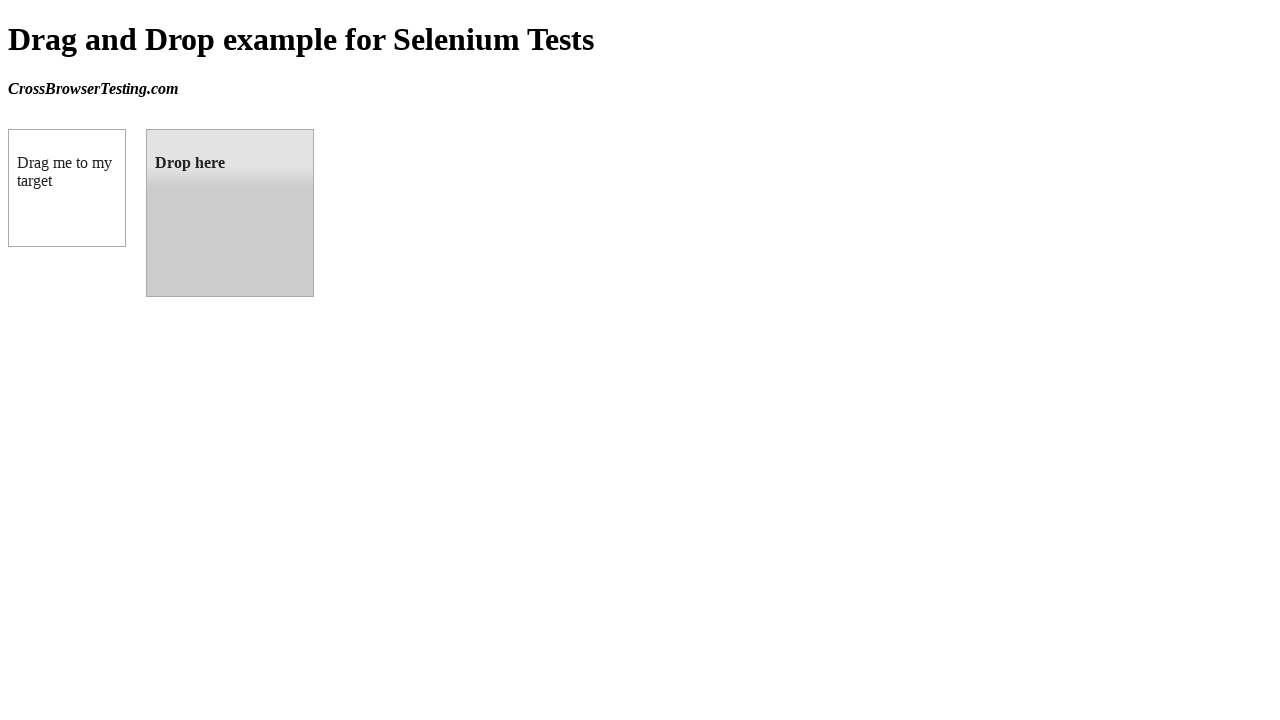

Pressed mouse button down (click-and-hold) at (67, 188)
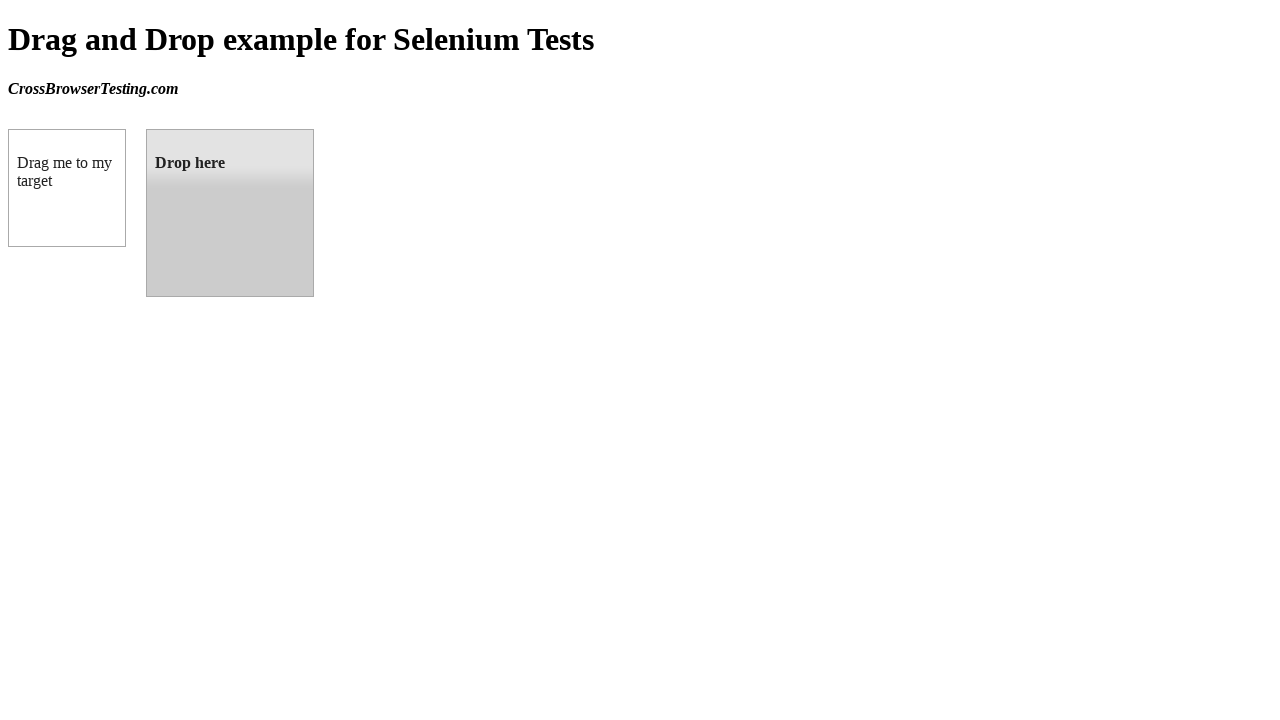

Dragged mouse to center of target element at (230, 213)
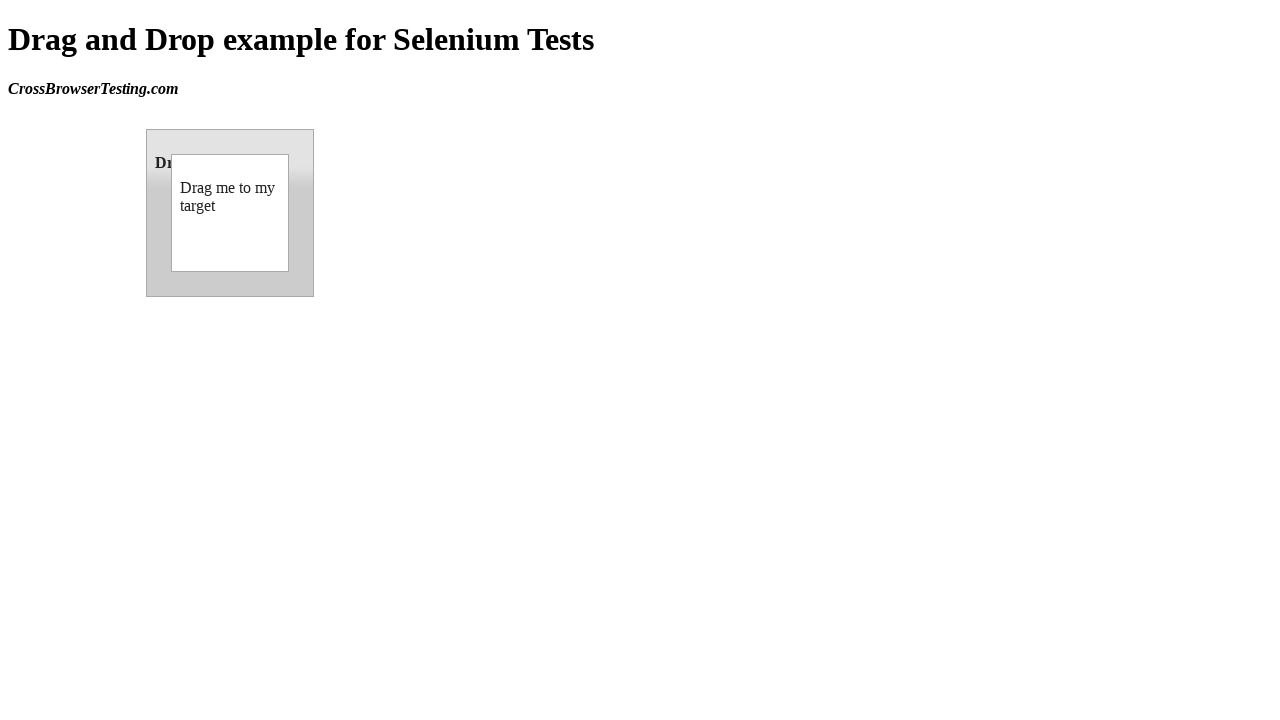

Released mouse button to complete drag-and-drop operation at (230, 213)
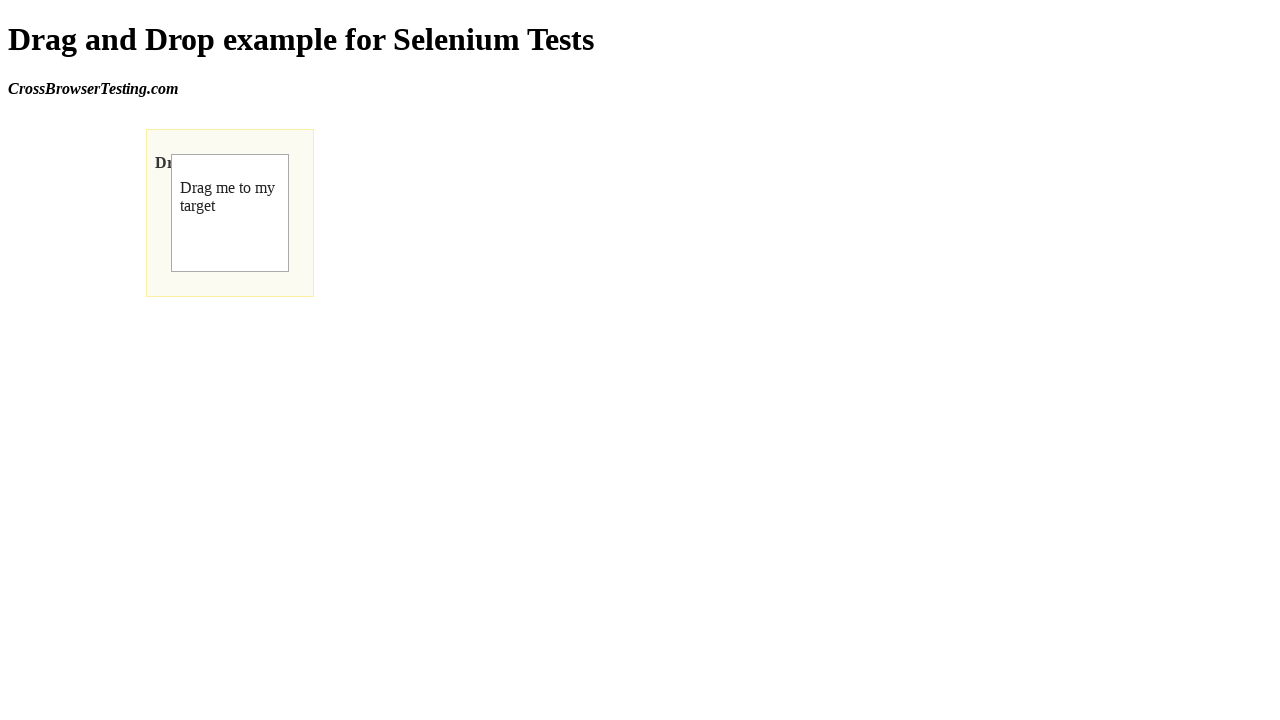

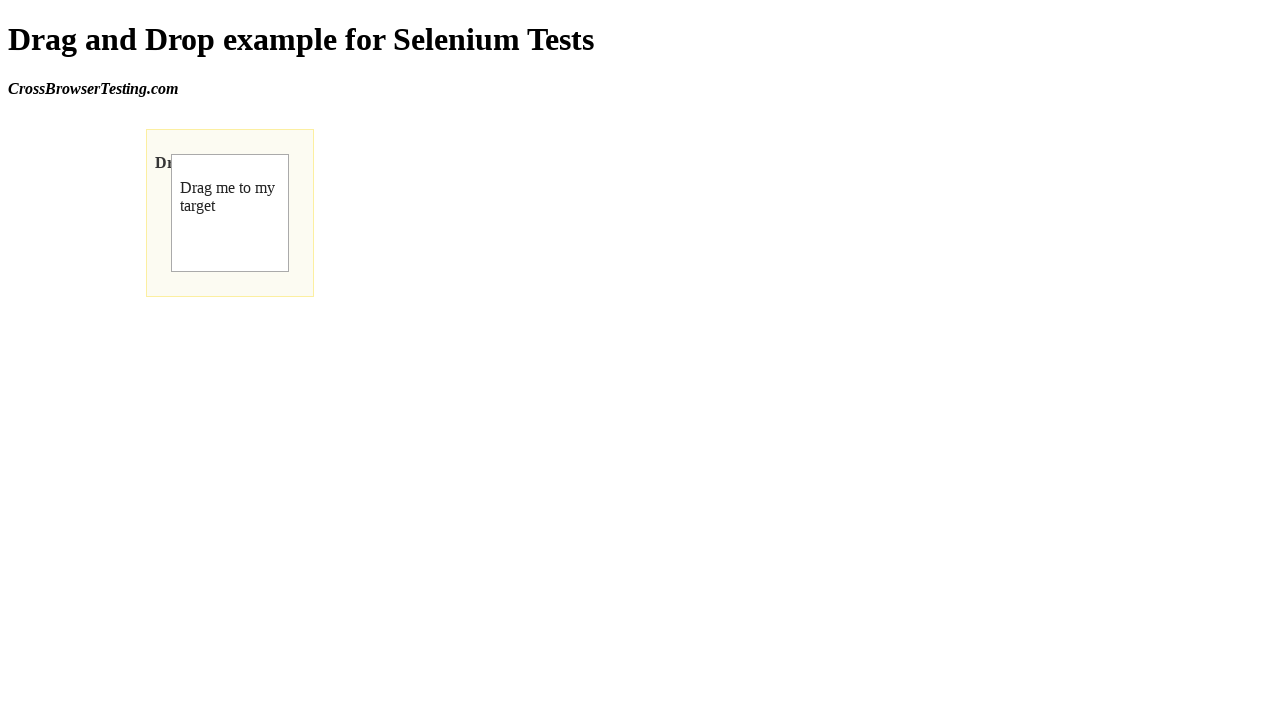